Navigates to W3Schools HTML tables page and verifies the example customers table is displayed with its content by checking that table rows exist.

Starting URL: https://www.w3schools.com/html/html_tables.asp

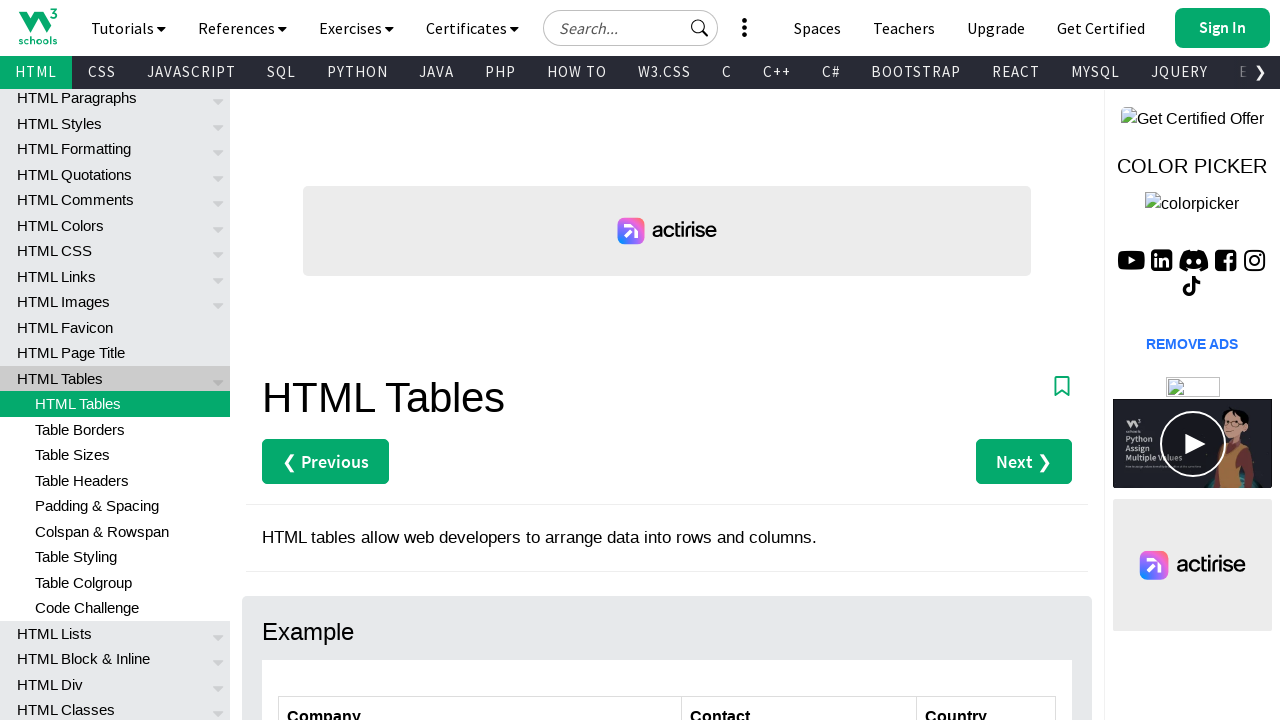

Navigated to W3Schools HTML tables page
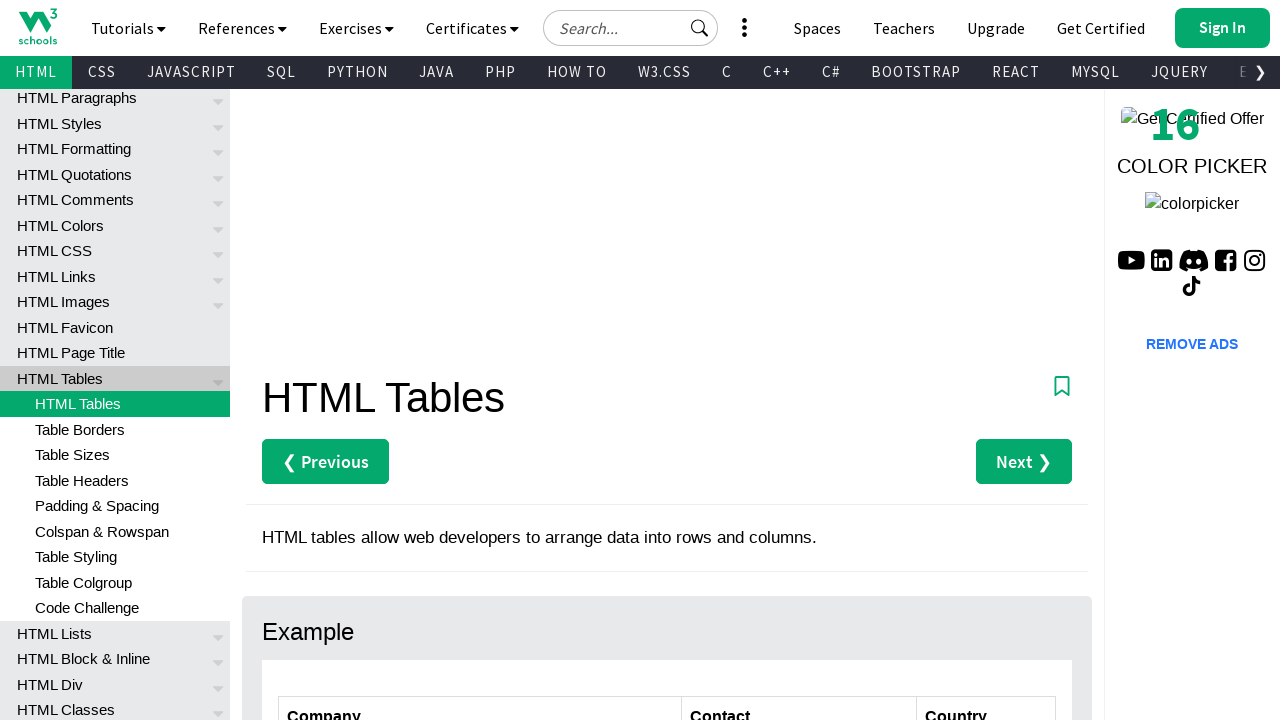

Customers table element is visible
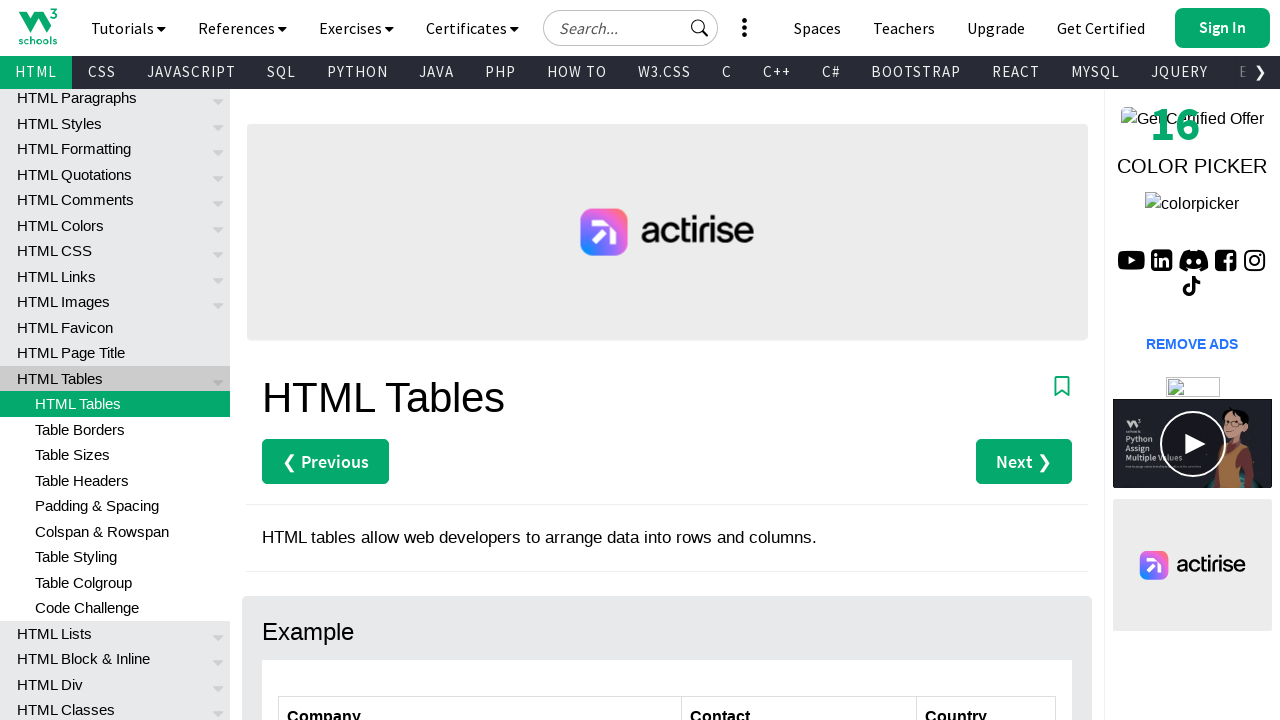

Table row 2 data cell is present
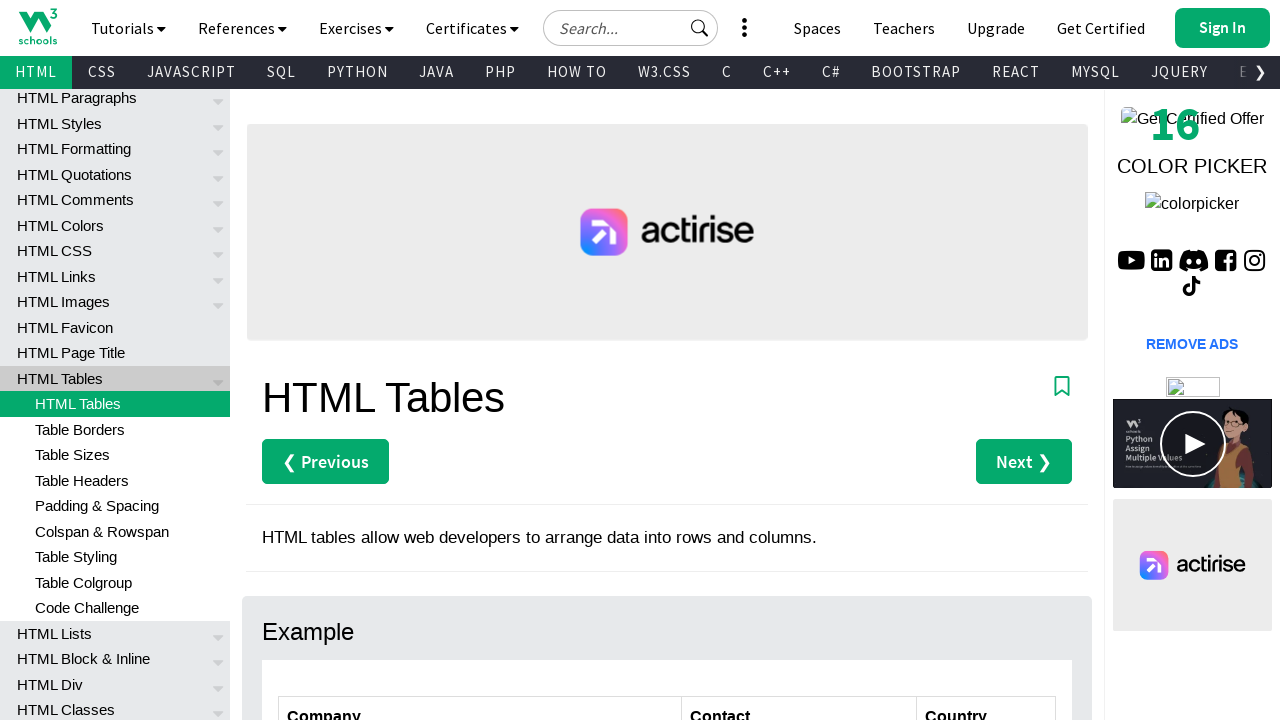

Table row 3 data cell is present
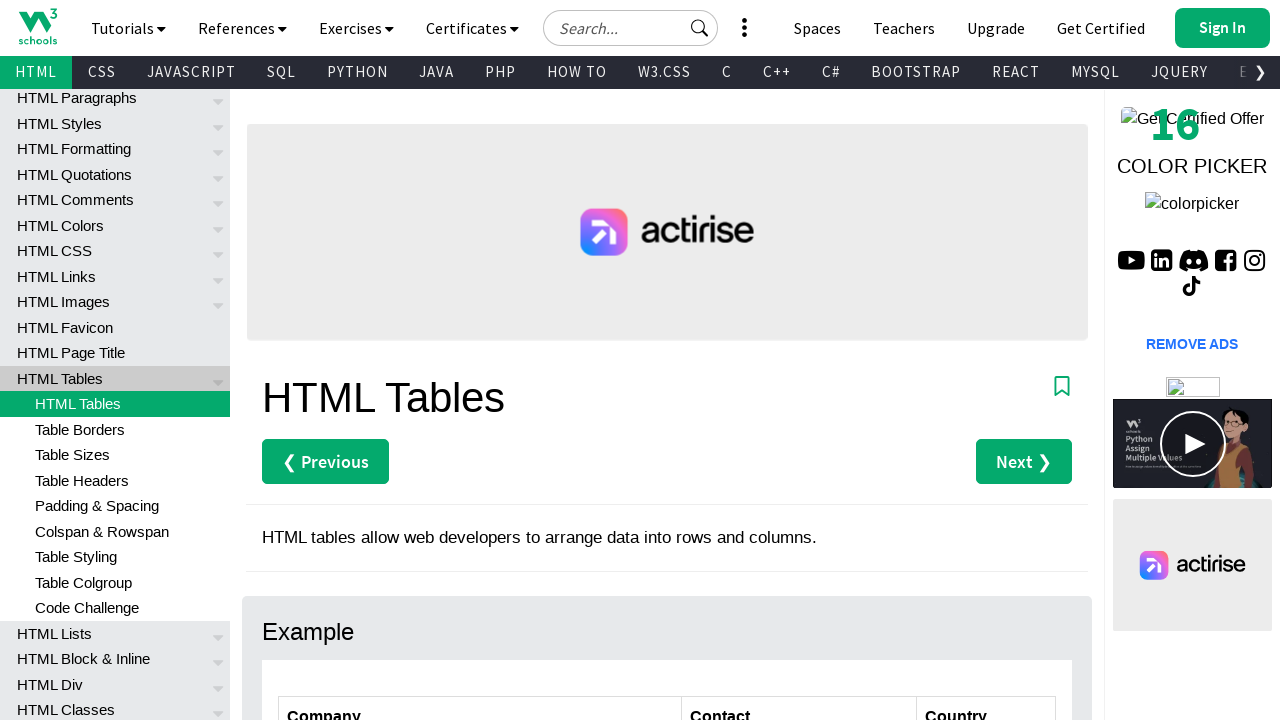

Table row 4 data cell is present
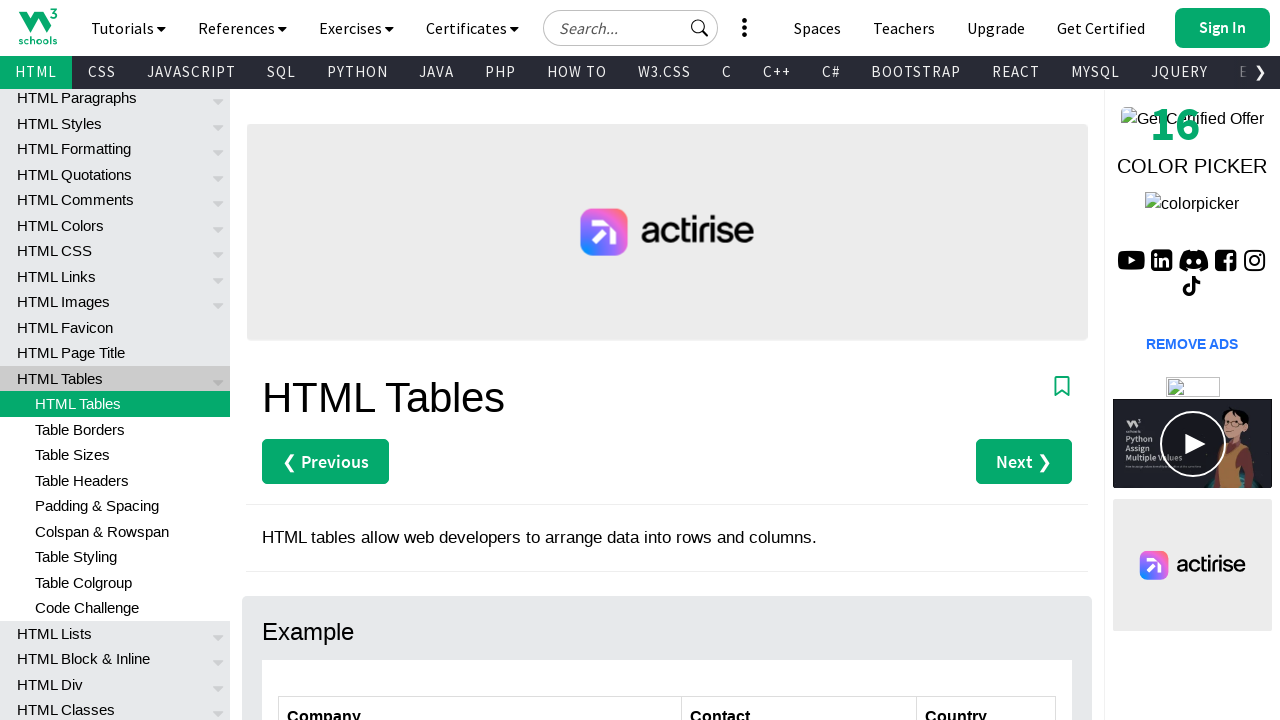

Table row 5 data cell is present
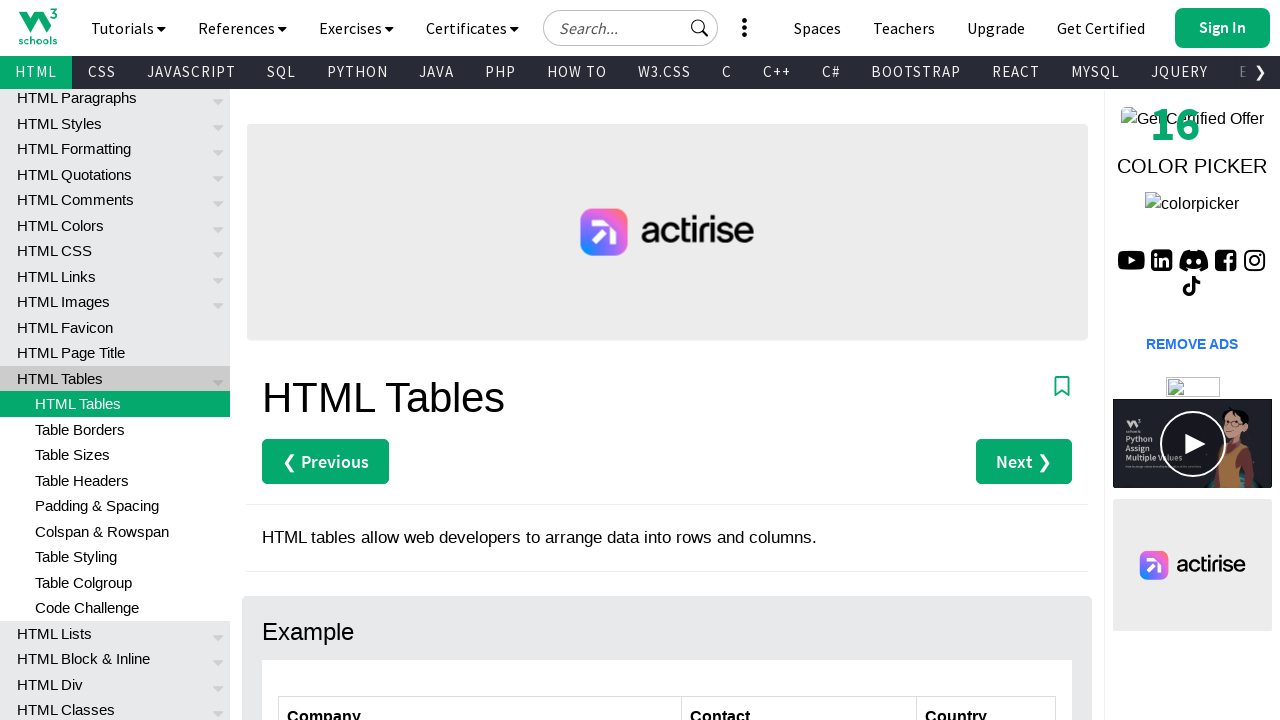

Table row 6 data cell is present
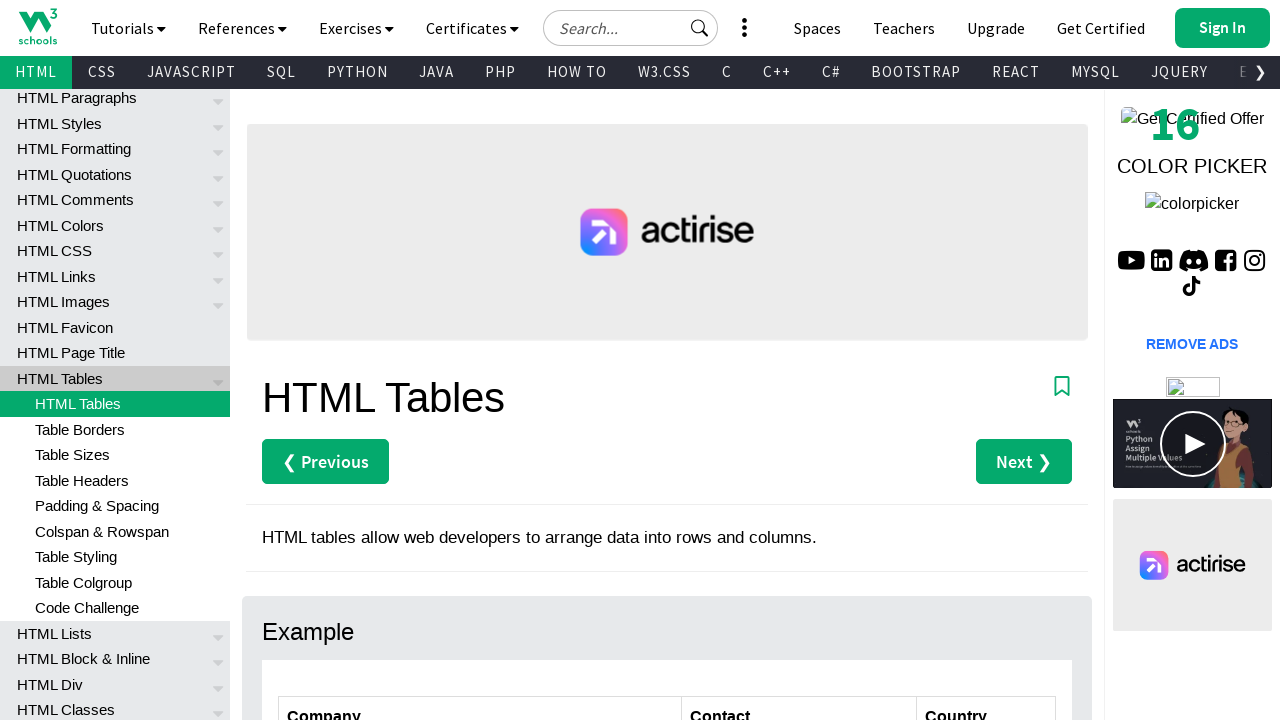

Table row 7 data cell is present
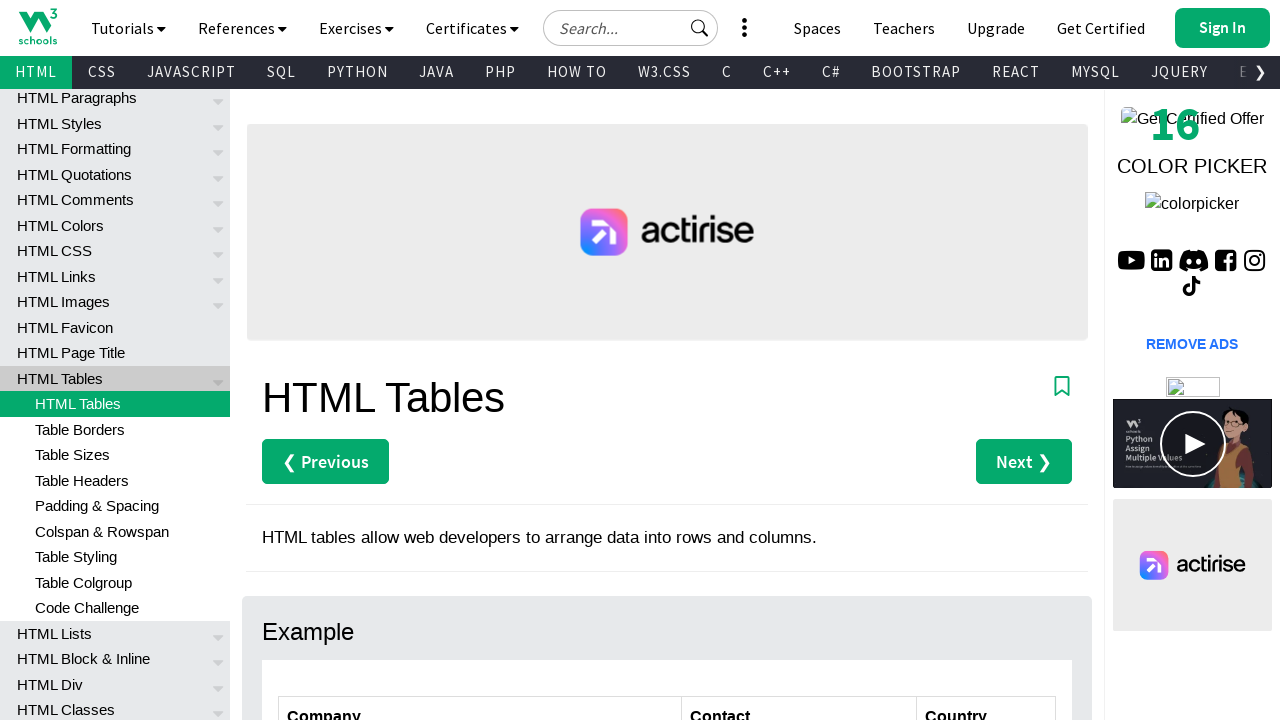

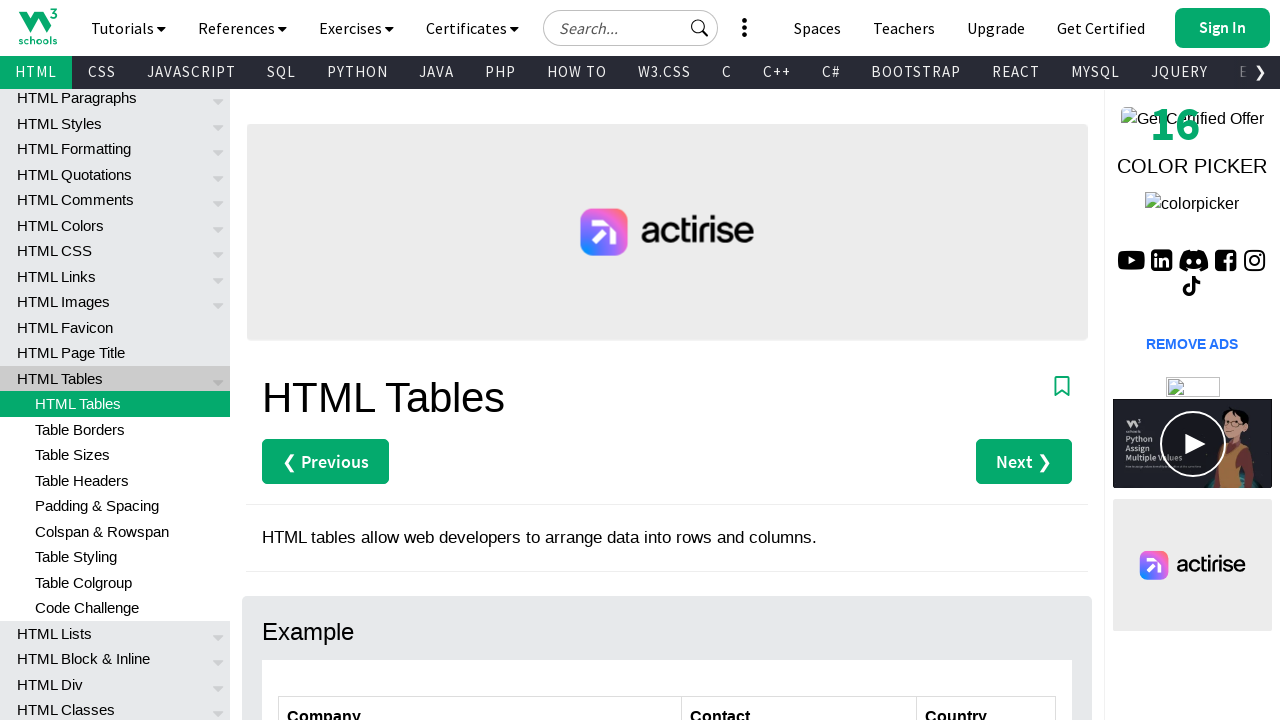